Tests date picker calendar widget by navigating backwards through months to select July 4, 2007 and verifying the date value is correctly entered

Starting URL: https://kristinek.github.io/site/examples/actions

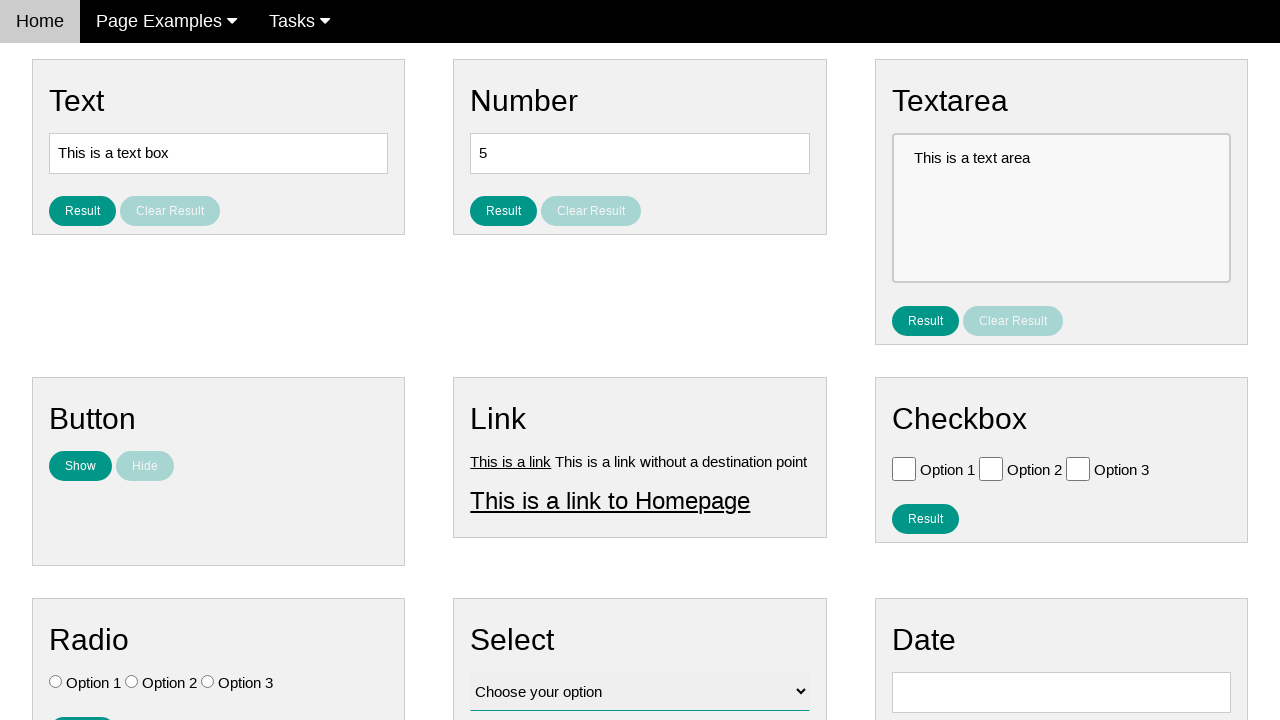

Clicked date input field to open calendar widget at (1061, 692) on #vfb-8
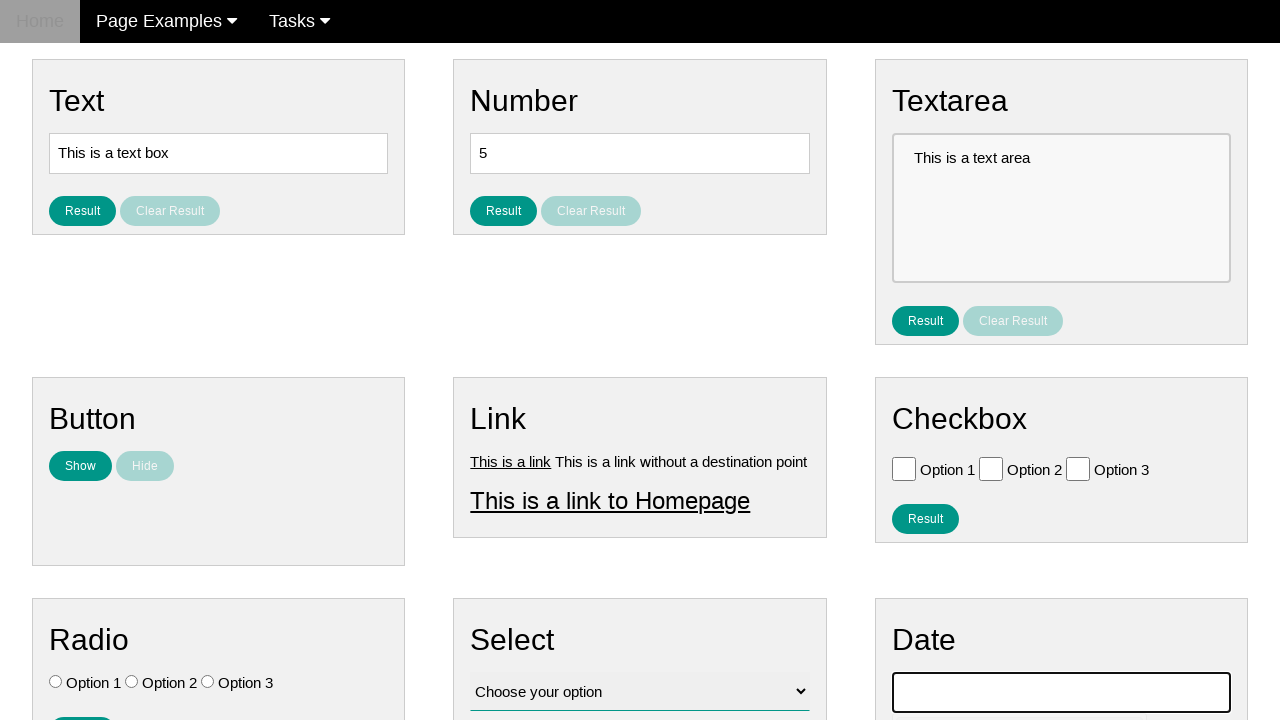

Datepicker calendar widget appeared
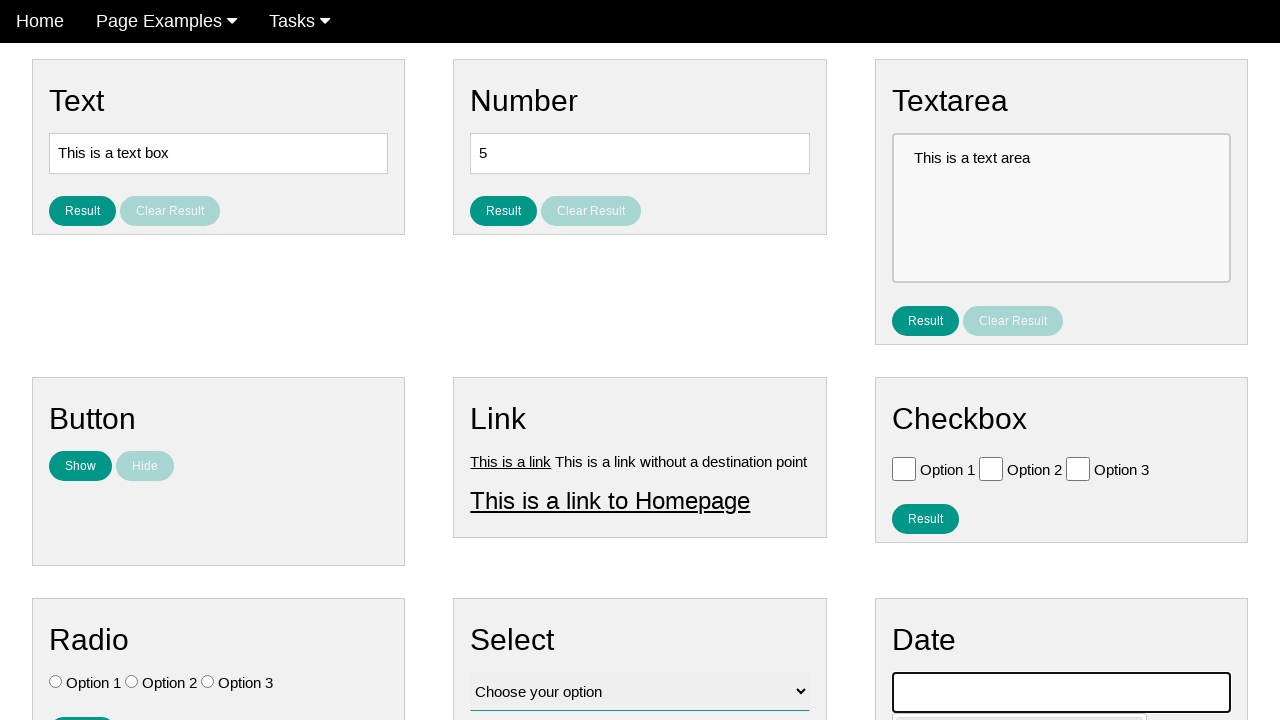

Navigated backwards 224 months to July 2007 using previous month button at (911, 408) on .ui-datepicker-prev
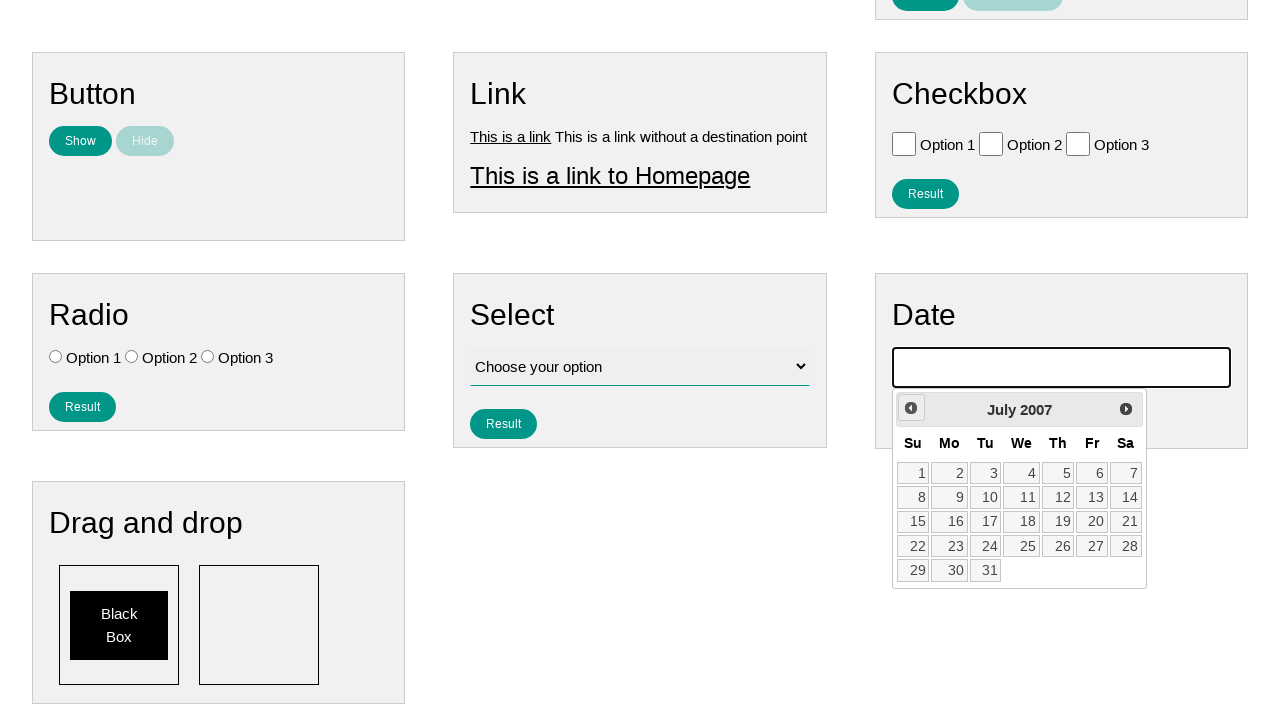

Selected day 4 from the calendar at (1022, 473) on #ui-datepicker-div >> xpath=//a[text()='4']
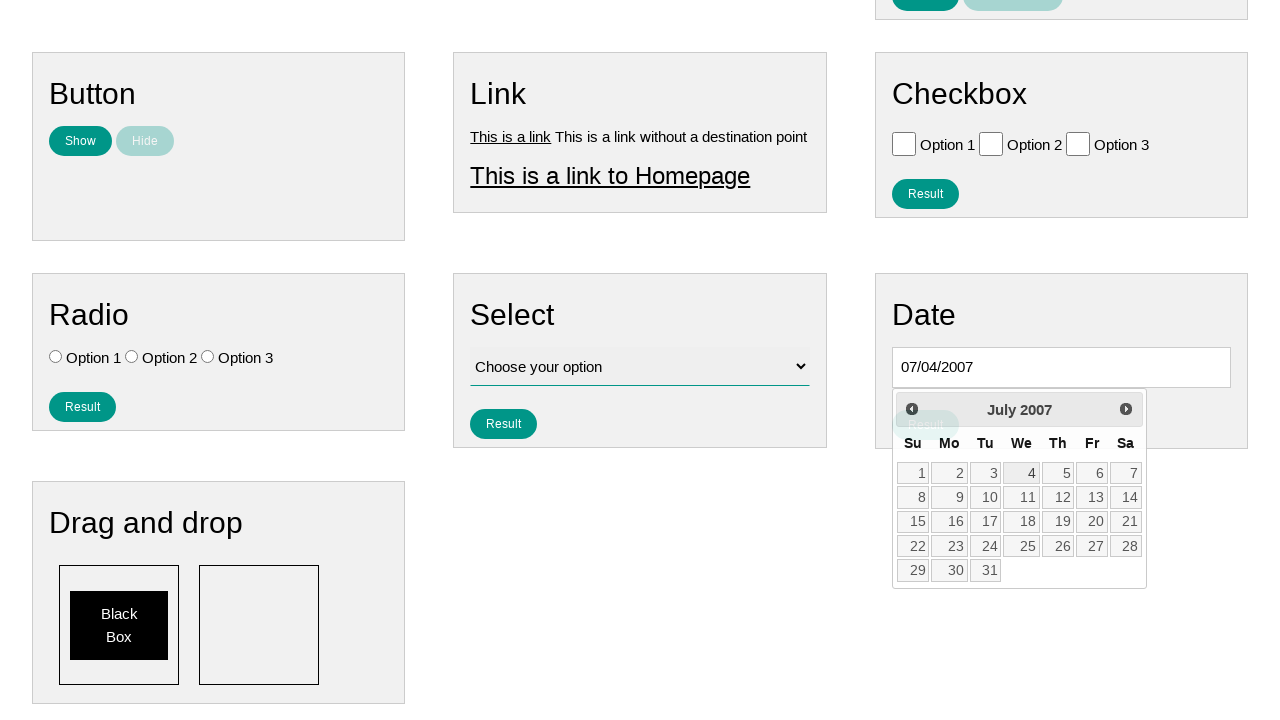

Retrieved date value from input field: 07/04/2007
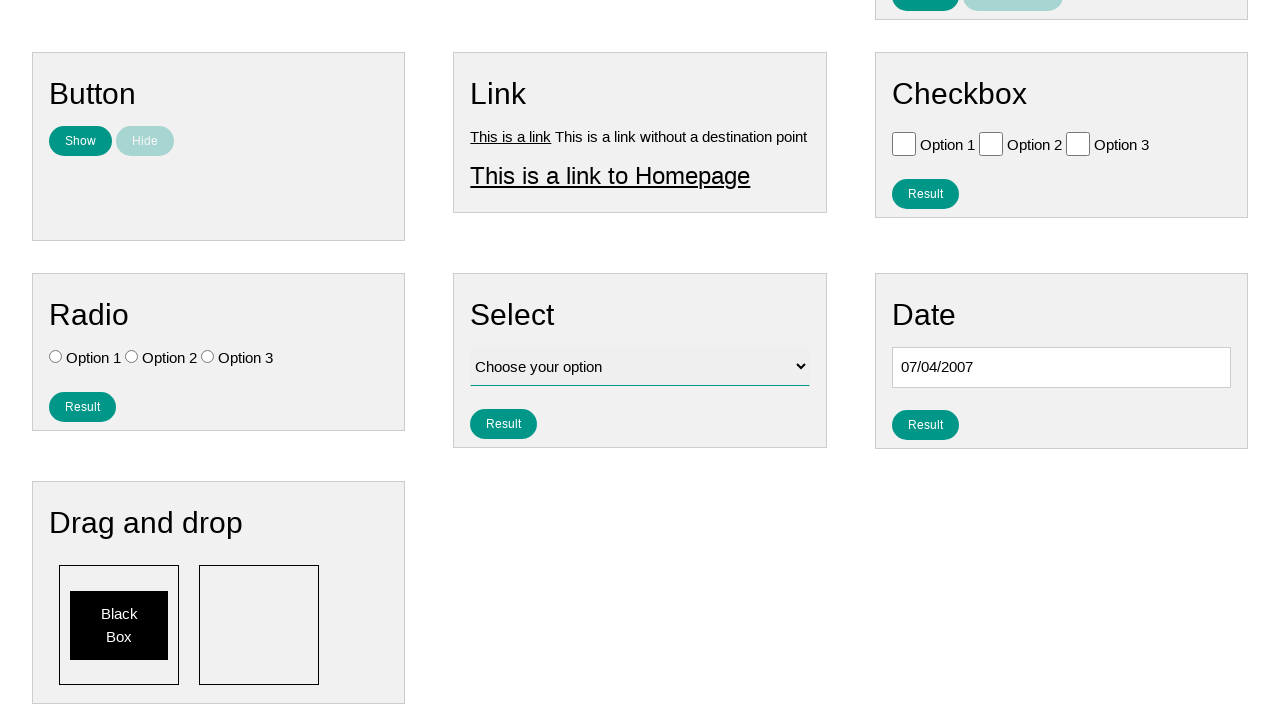

Verified date value equals 07/04/2007
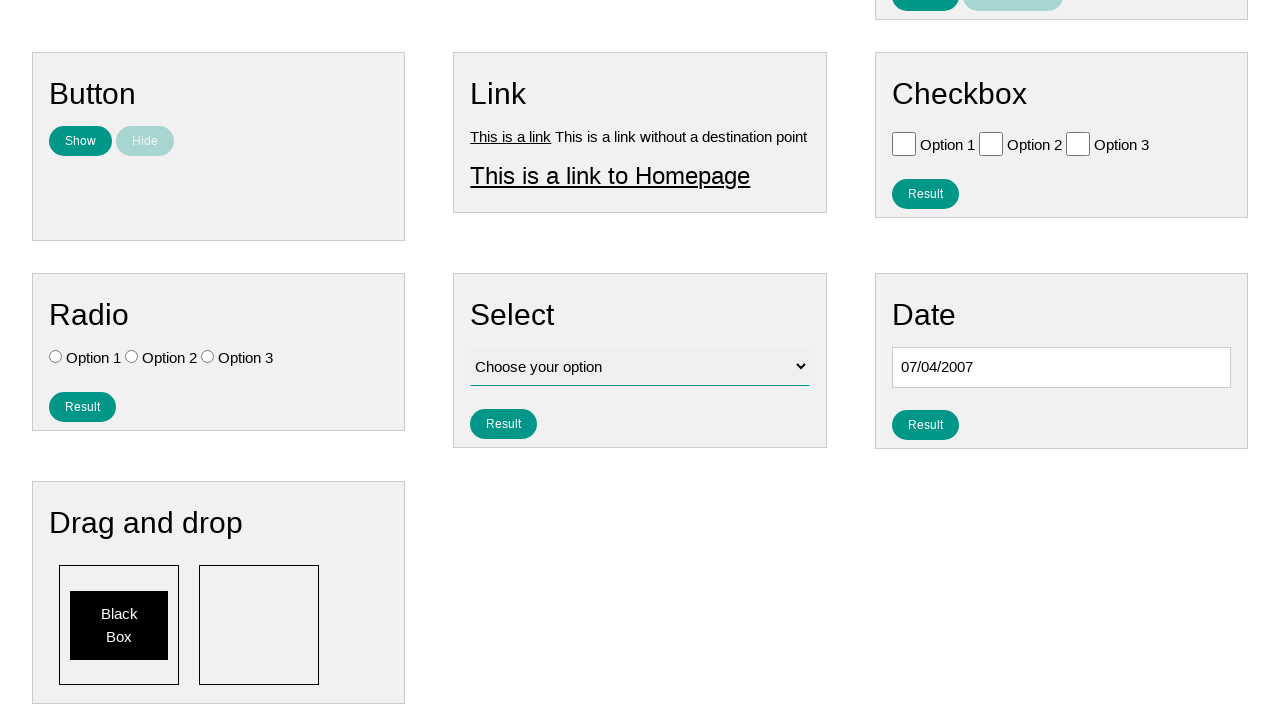

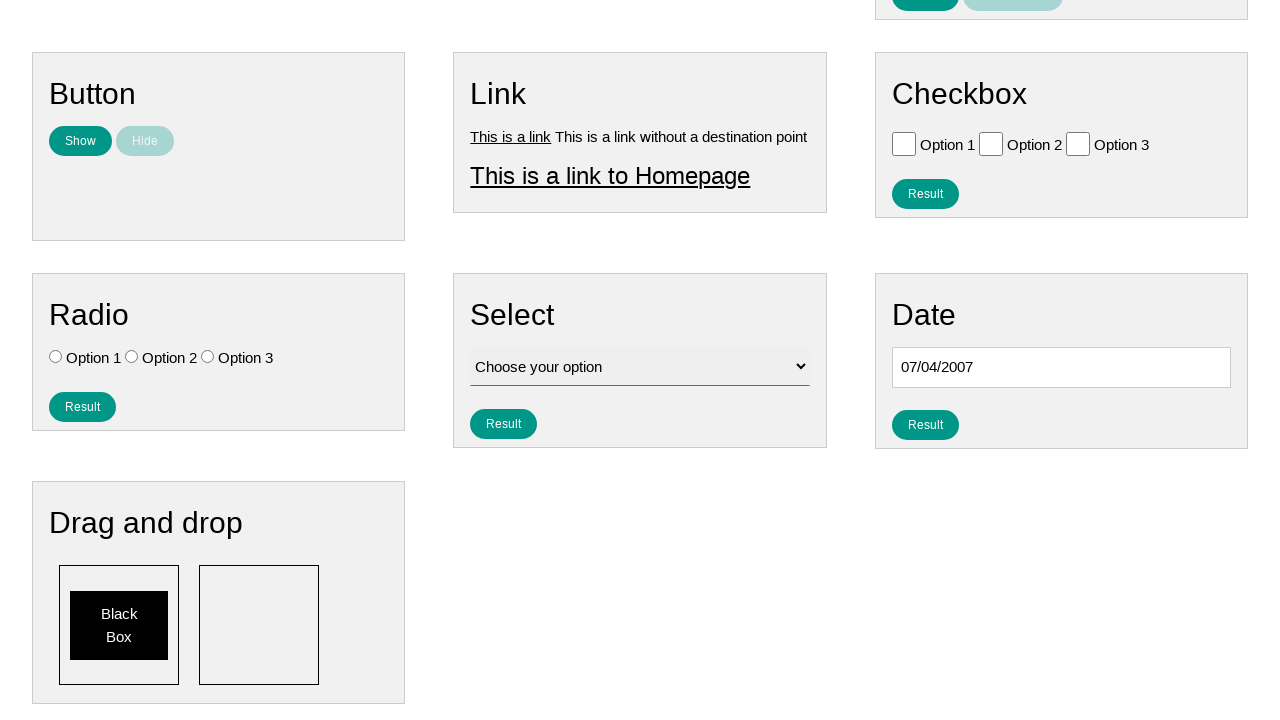